Tests opting out of A/B tests by forging an opt-out cookie on the target page, then refreshing to verify the page shows "No A/B Test" heading

Starting URL: http://the-internet.herokuapp.com/abtest

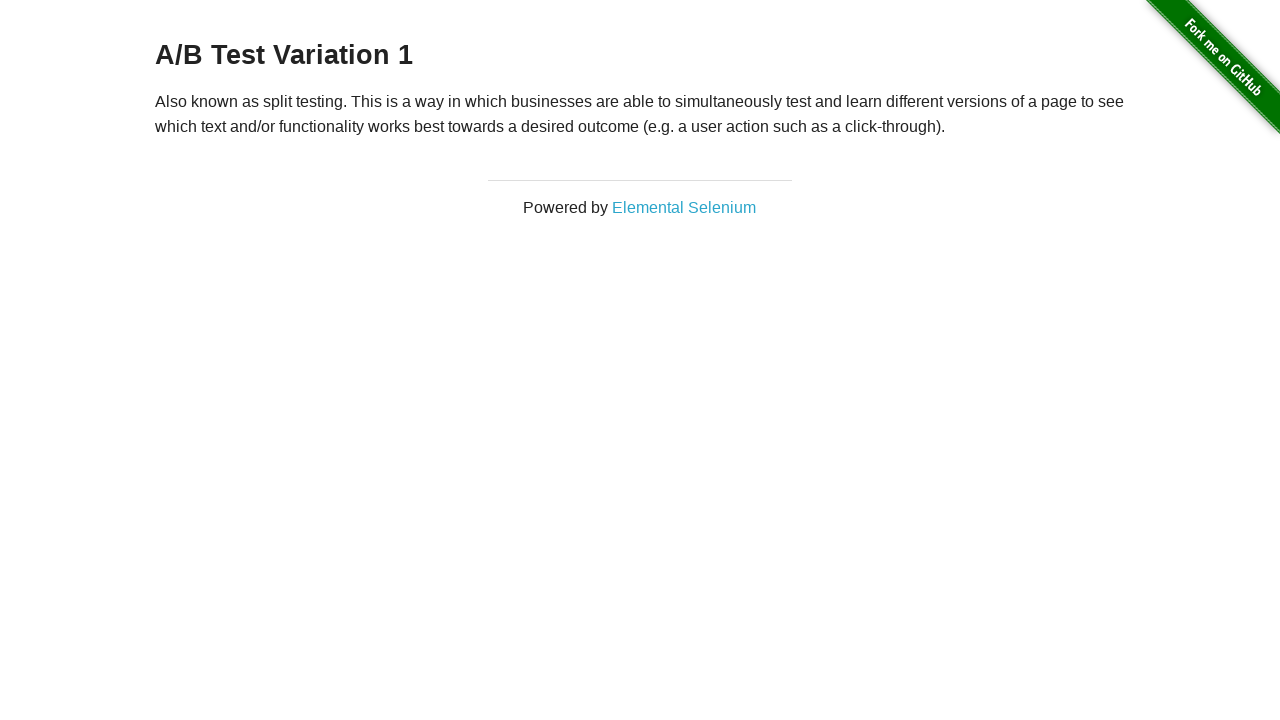

Located h3 heading element
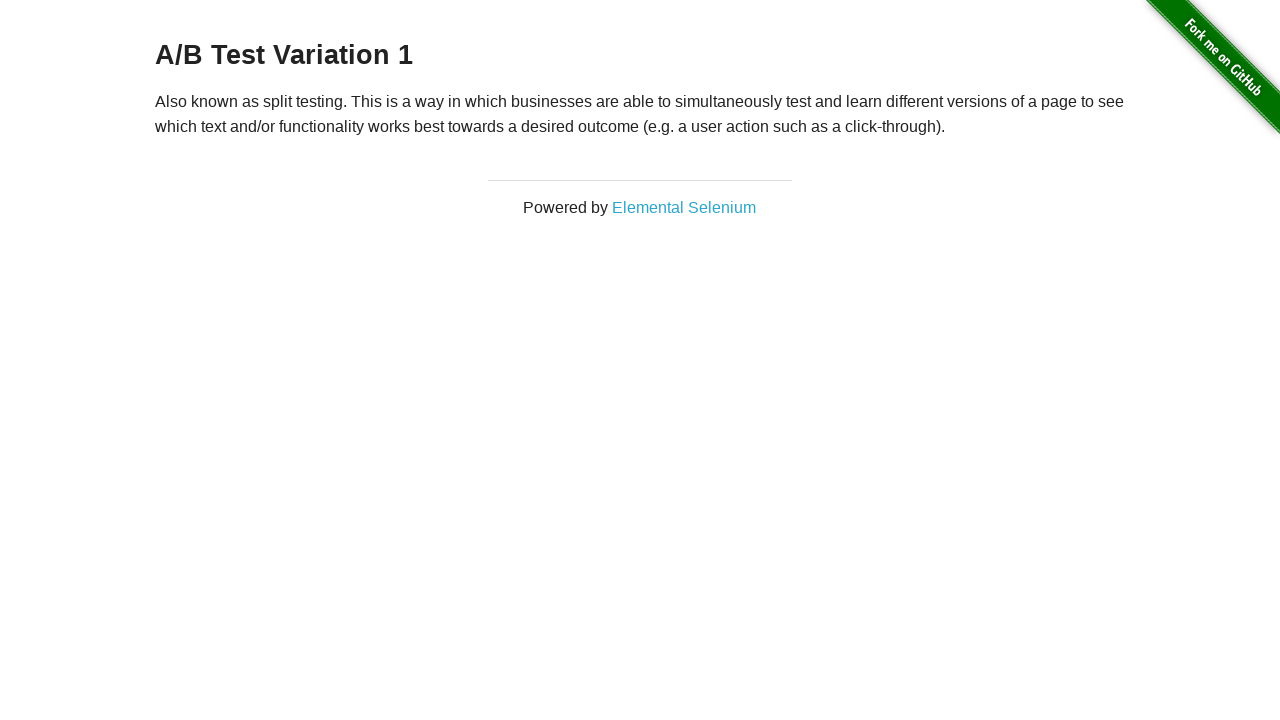

Retrieved heading text content
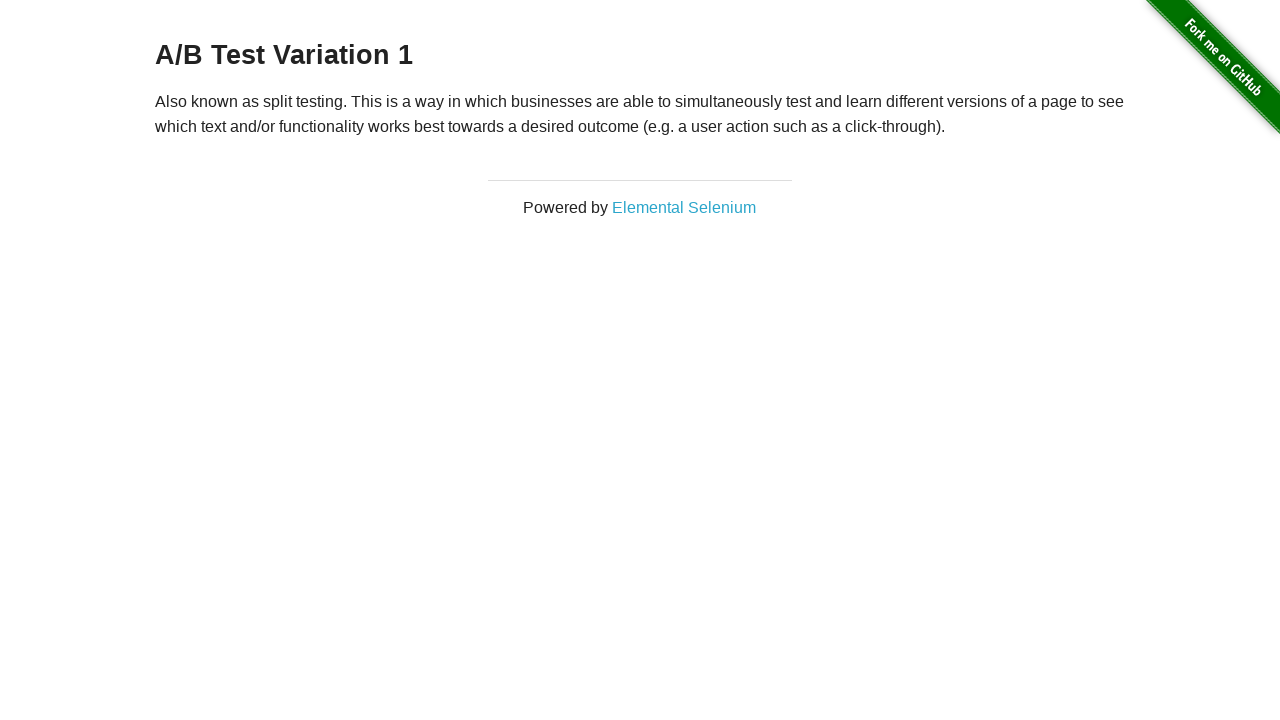

Verified initial heading is one of the A/B test groups: 'A/B Test Variation 1'
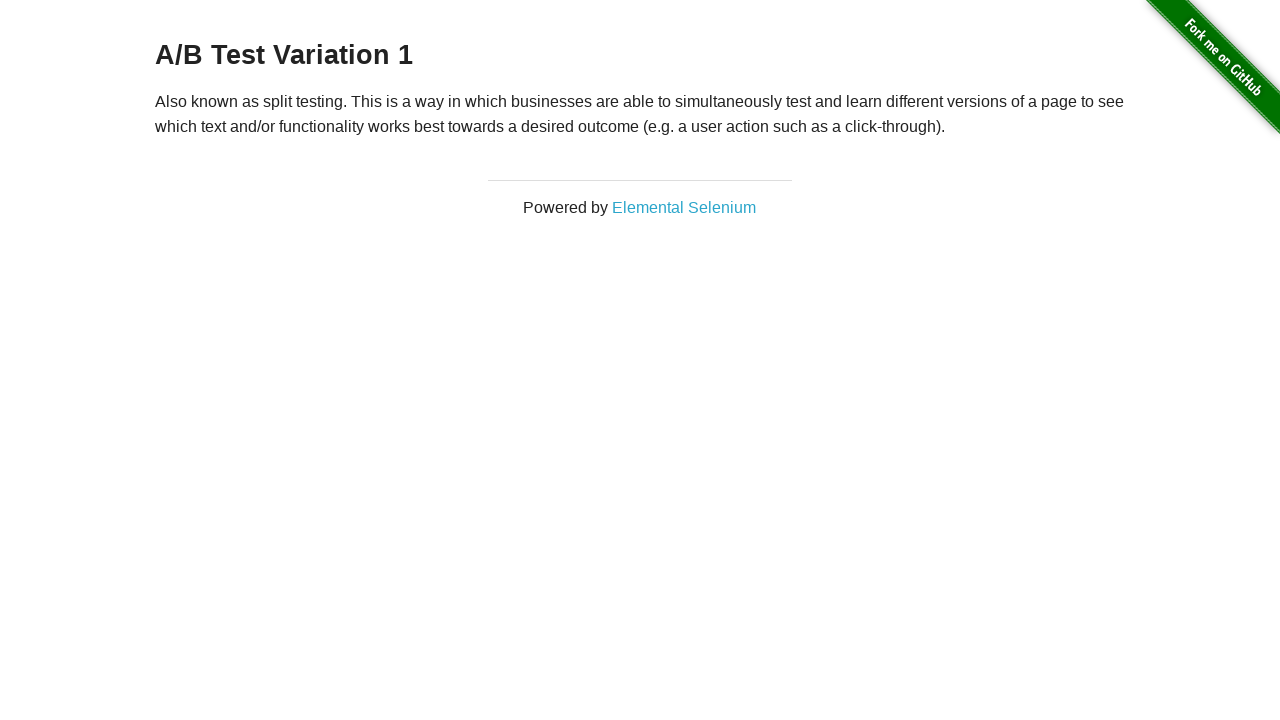

Added optimizelyOptOut cookie to opt out of A/B tests
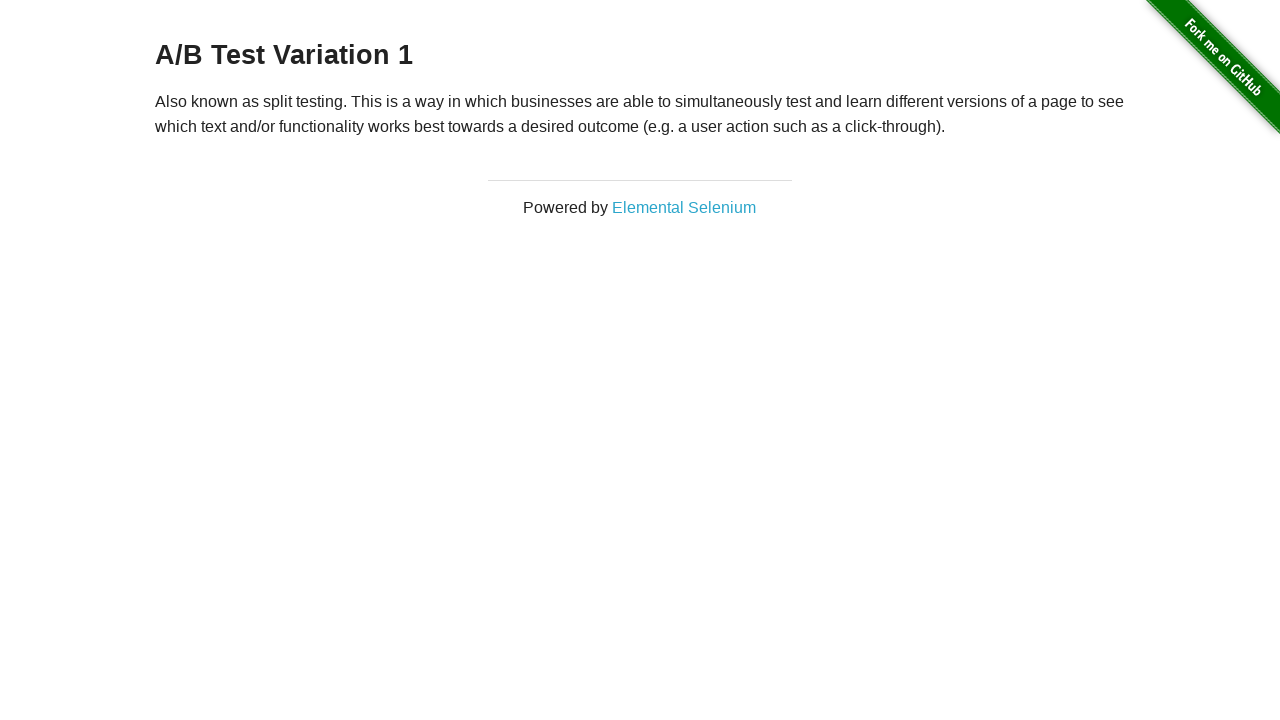

Reloaded the page to apply the opt-out cookie
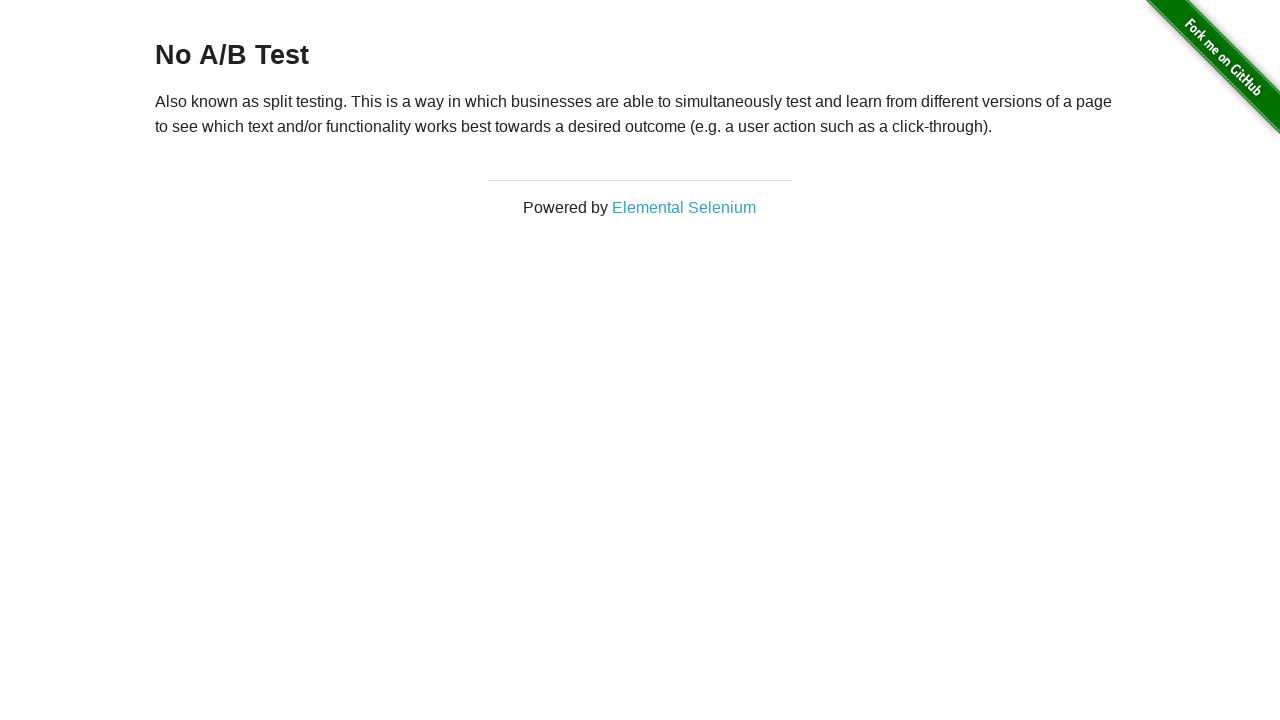

Retrieved heading text content after page reload
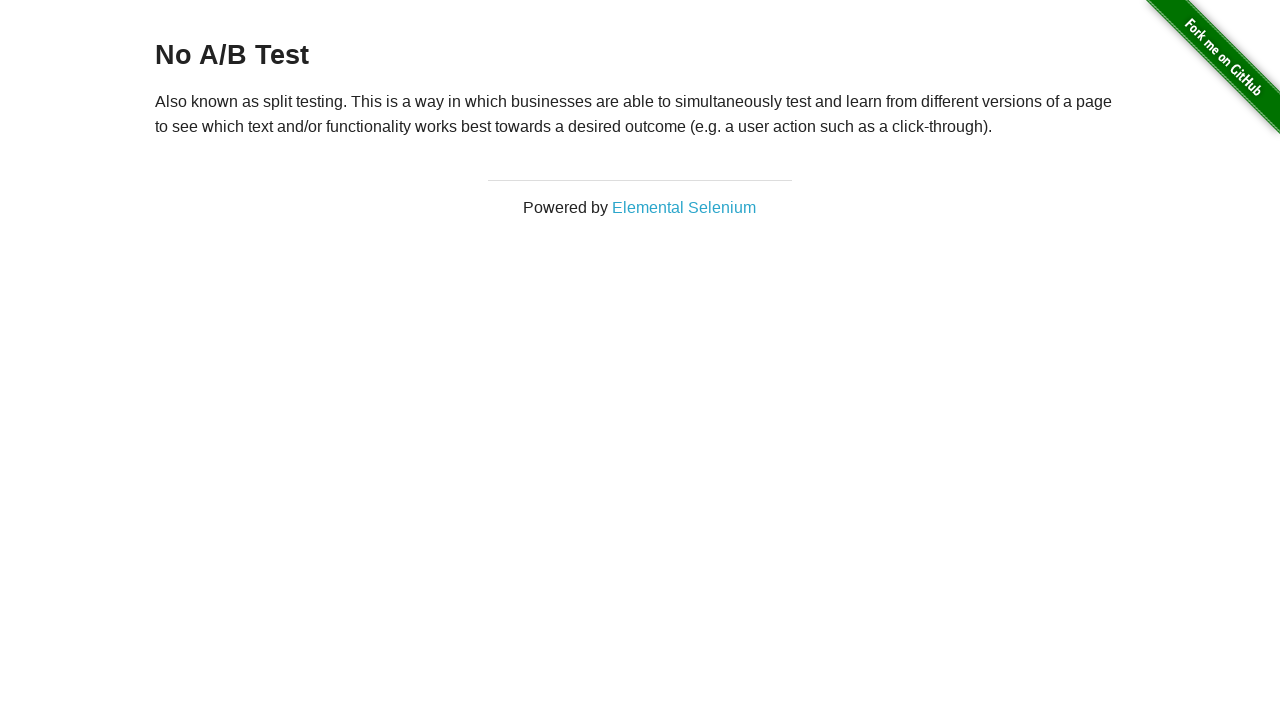

Verified heading now shows 'No A/B Test' indicating successful opt-out
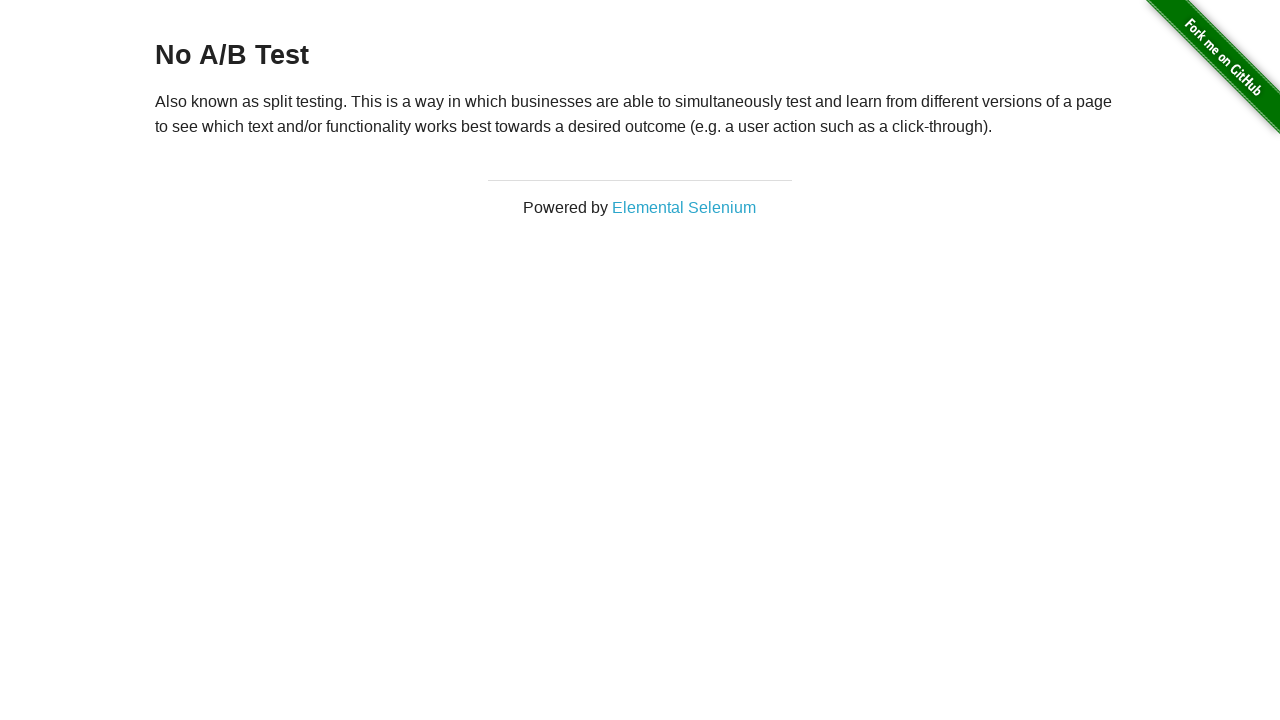

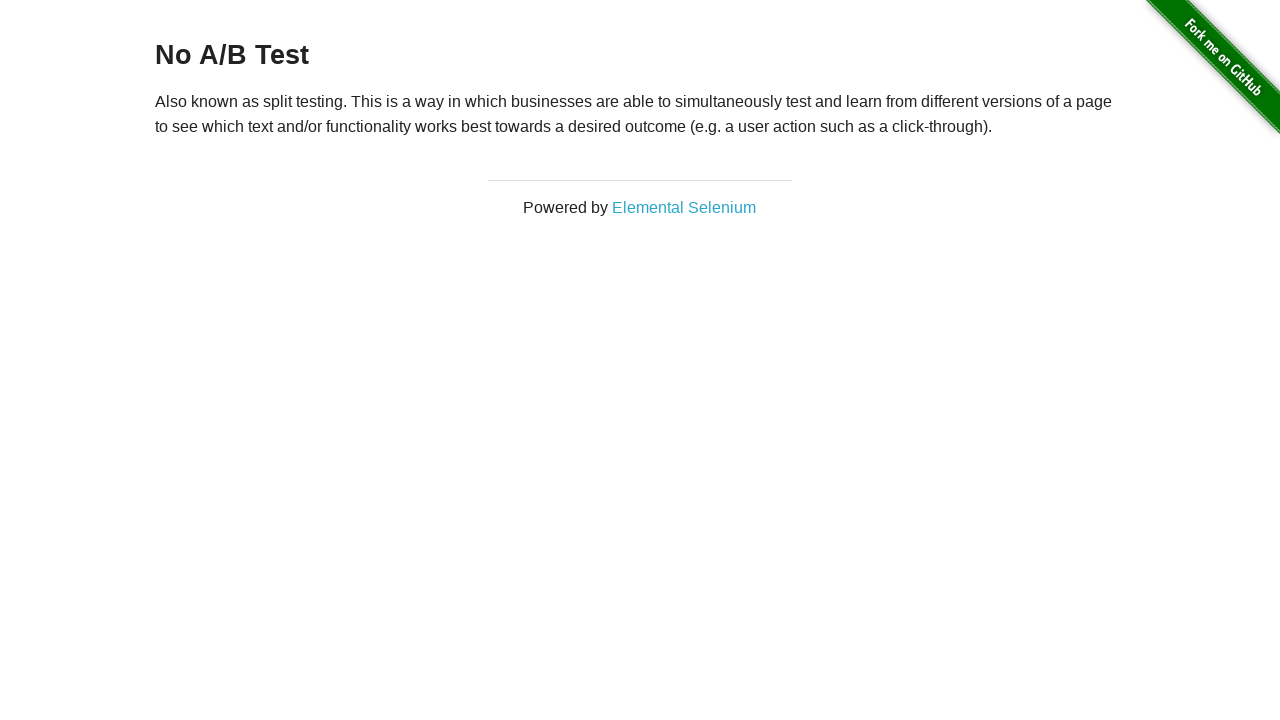